Tests drag and drop using click-hold-move-release pattern within an iframe and verifies the element was dropped successfully.

Starting URL: http://jqueryui.com/droppable/

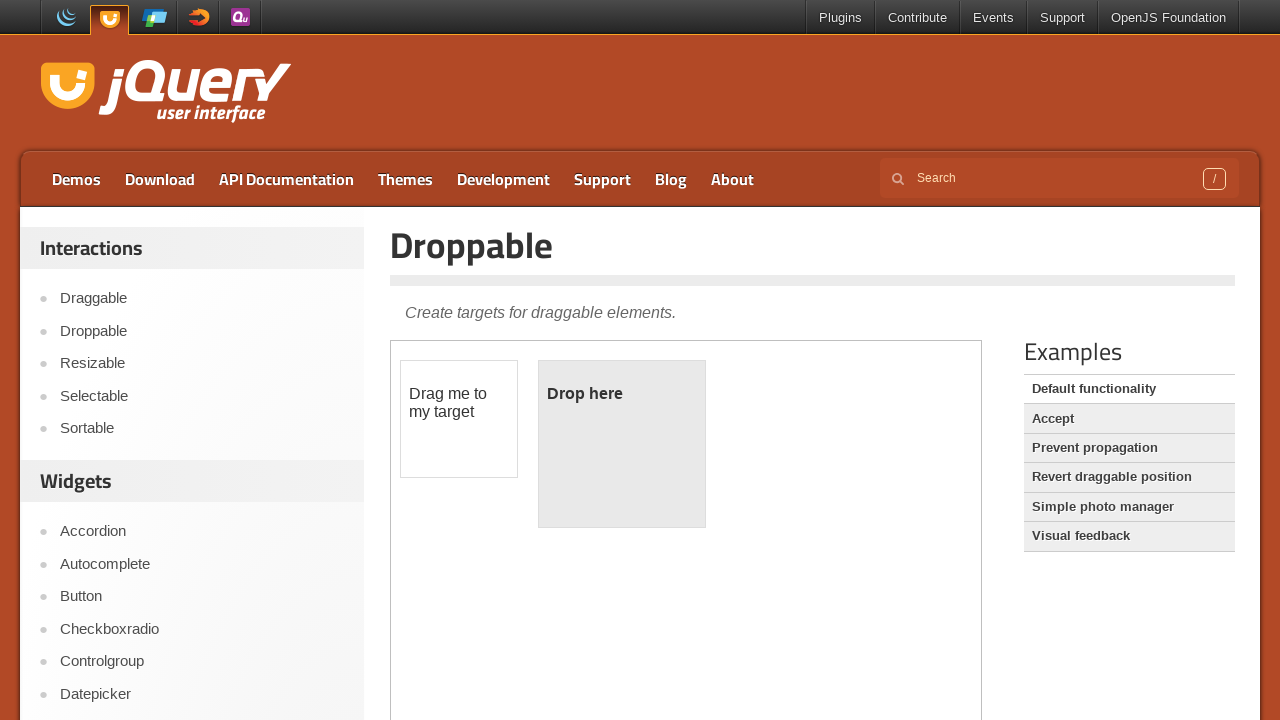

Located the demo iframe
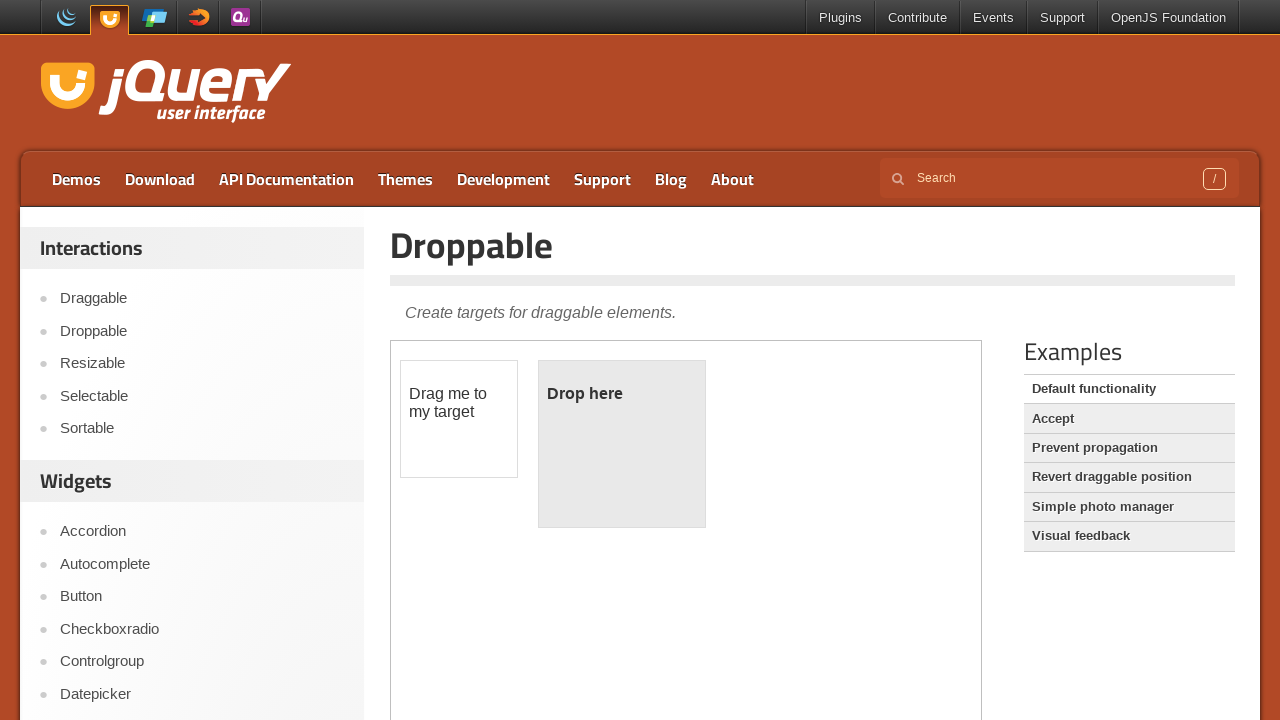

Waited for draggable element to be available in iframe
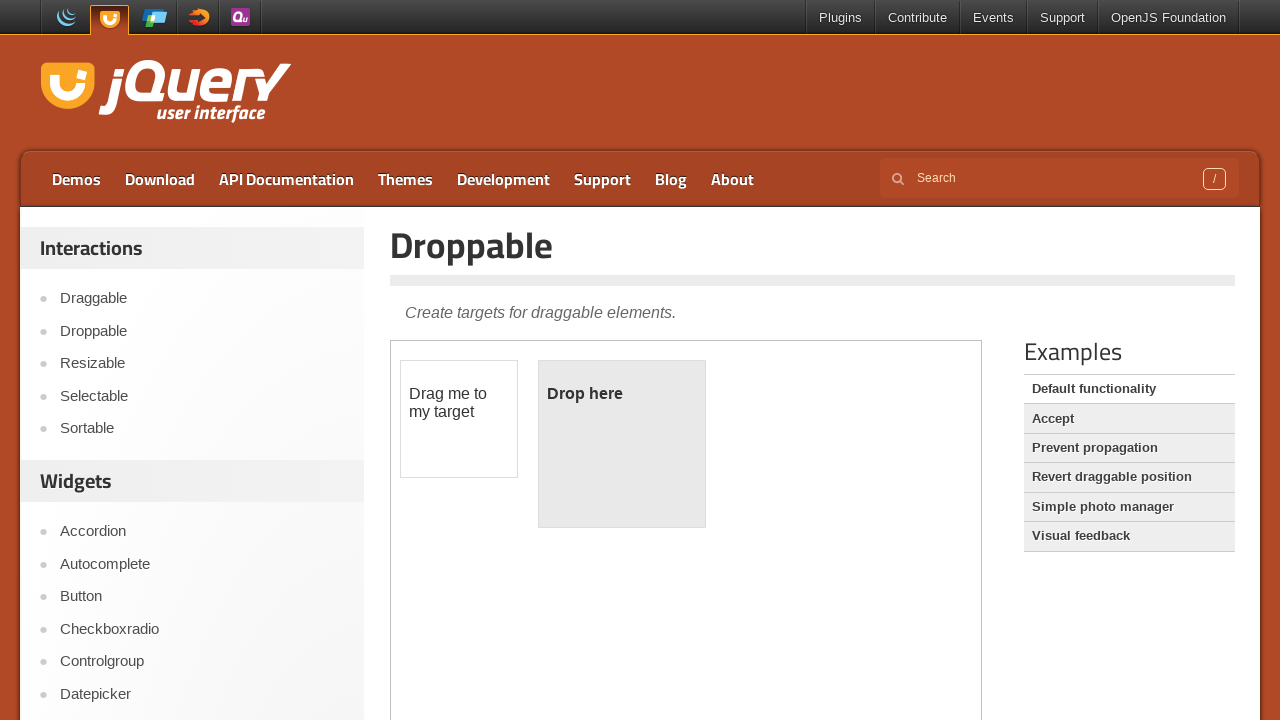

Located draggable element in iframe
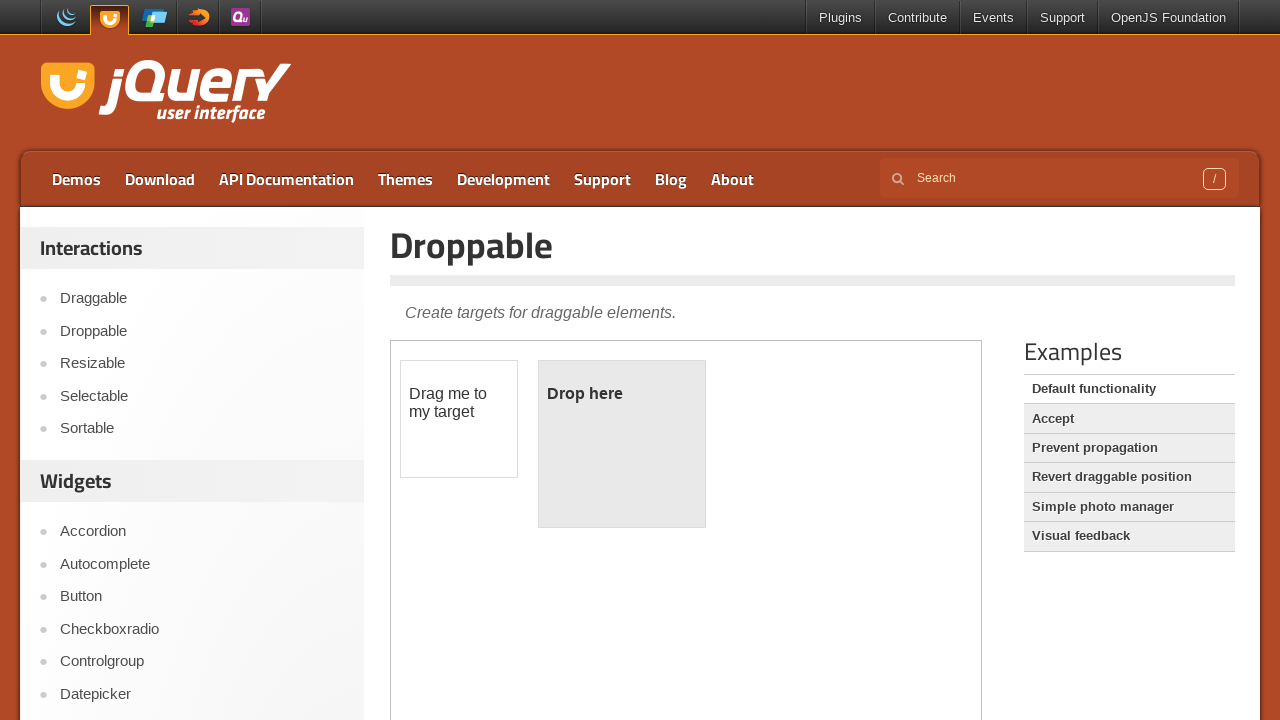

Located droppable target element in iframe
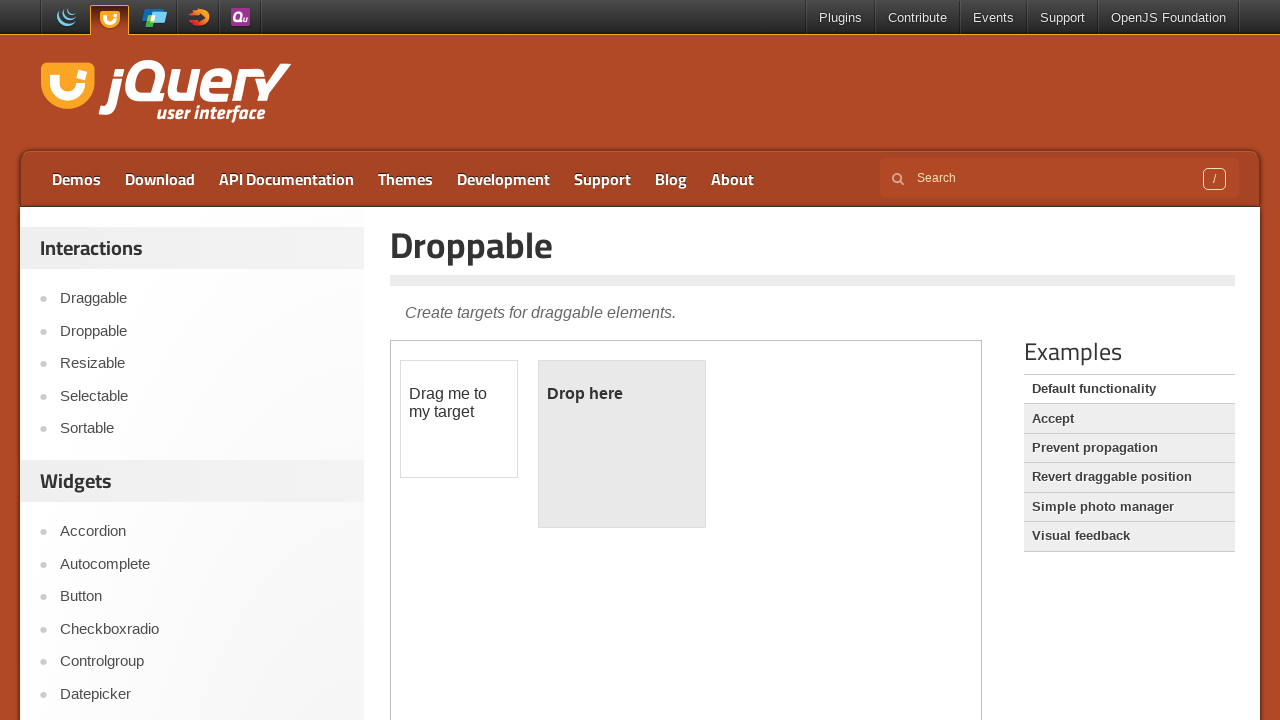

Dragged element from draggable to droppable target using drag_to at (622, 444)
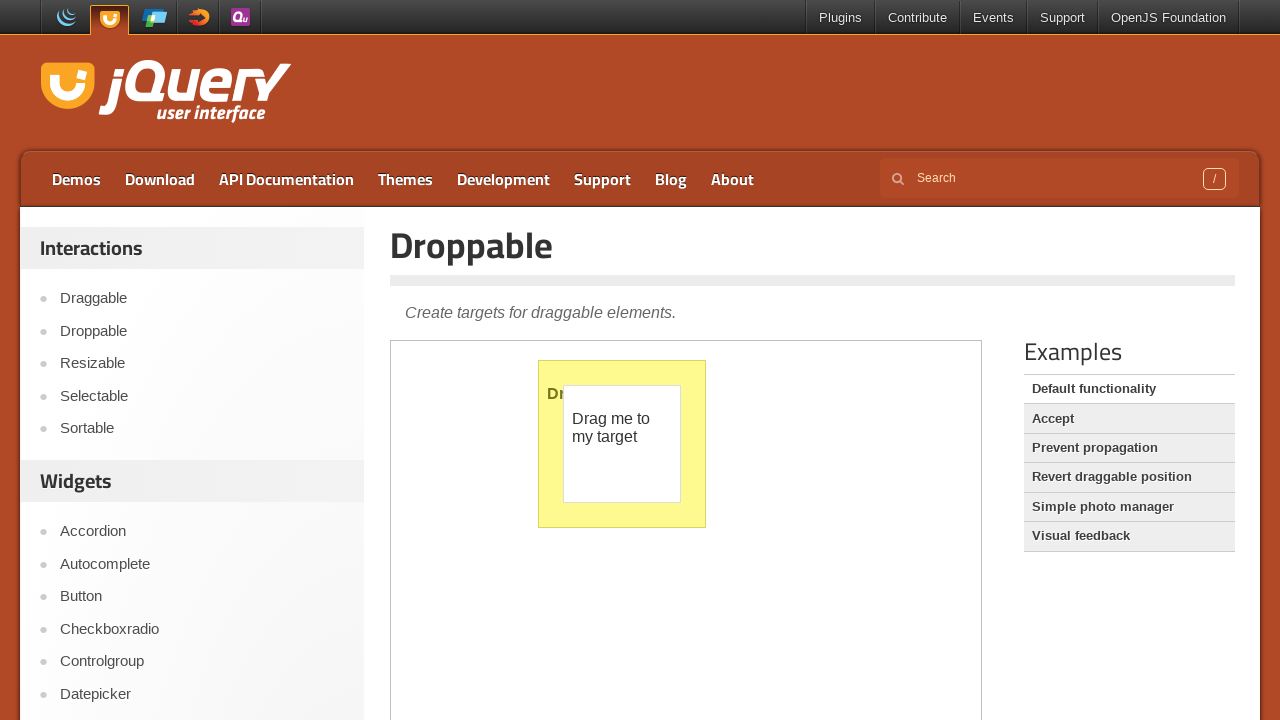

Verified that droppable element shows 'Dropped!' text confirming successful drop
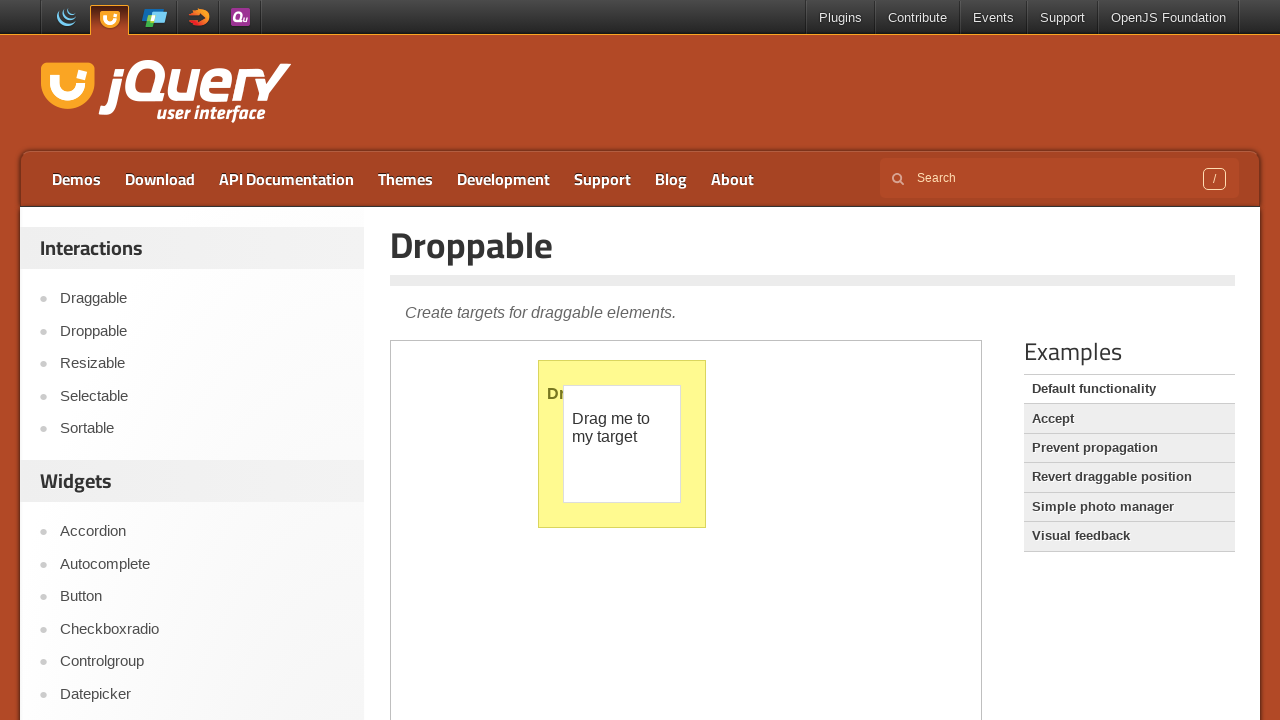

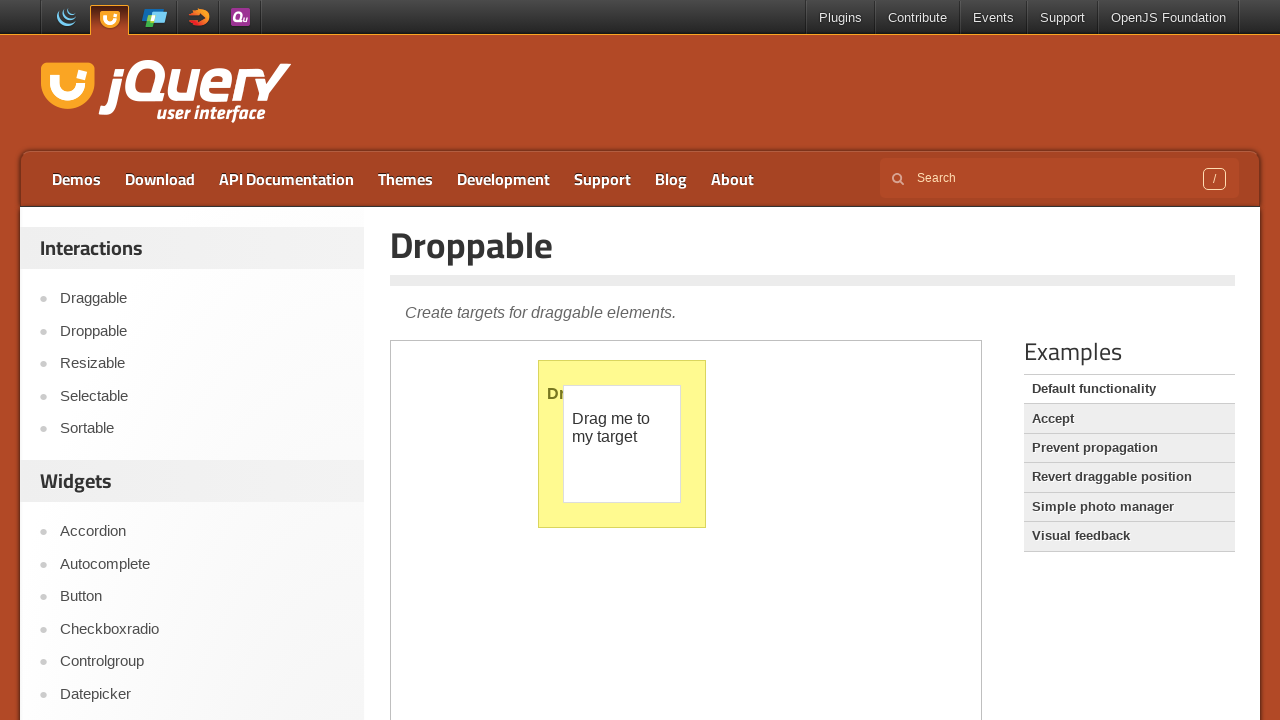